Tests user registration flow by filling out a registration form with personal details and submitting it

Starting URL: https://parabank.parasoft.com/parabank/index.htm

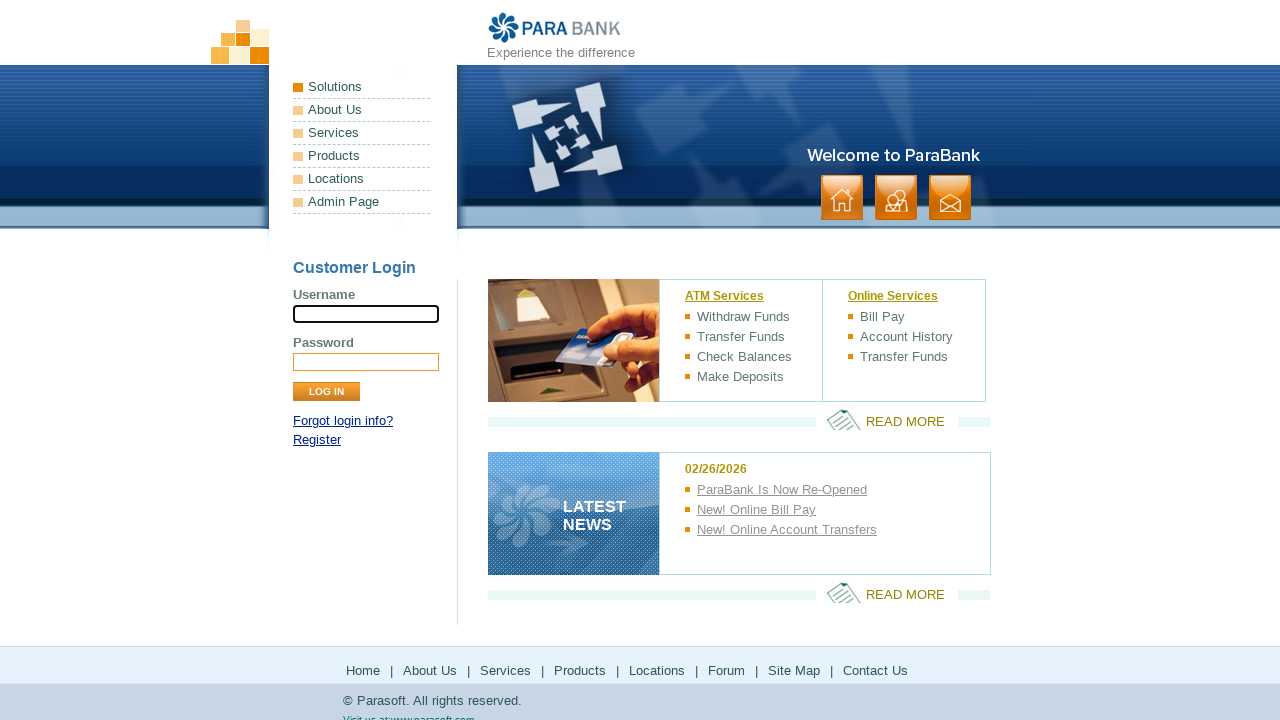

Clicked Register link at (317, 440) on text=Register
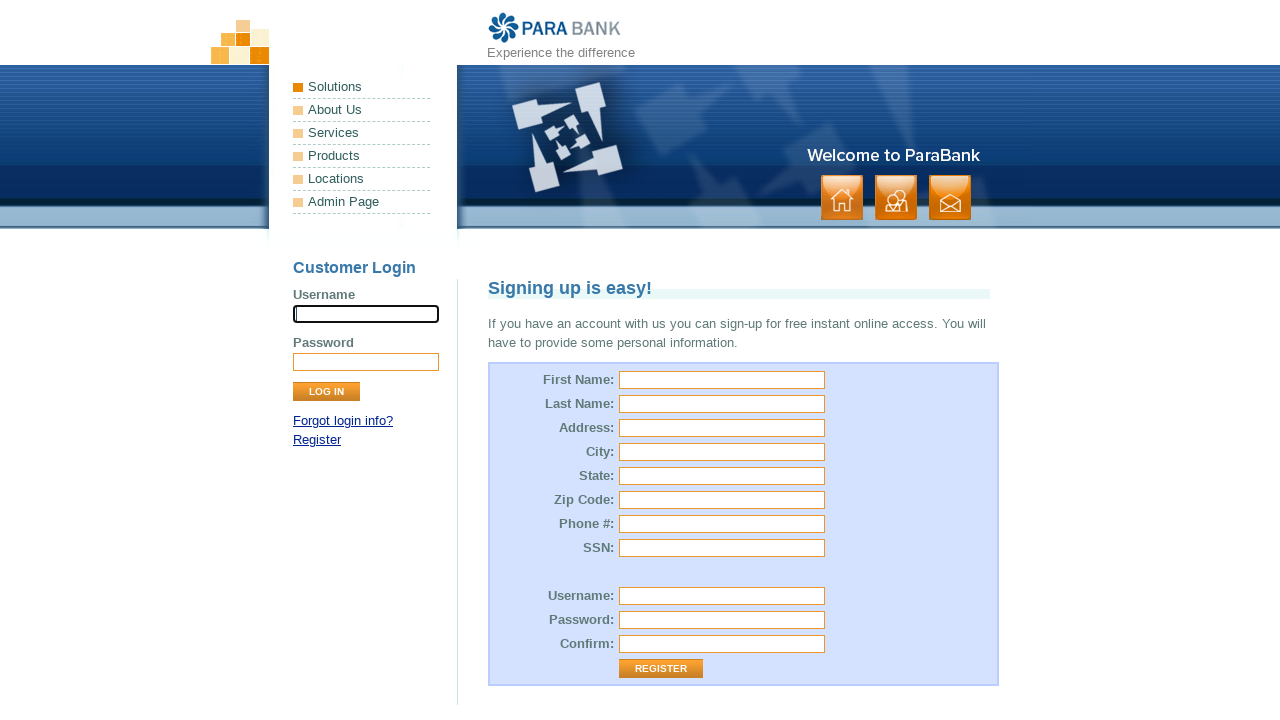

Filled first name field with 'Michael' on input[name='customer.firstName']
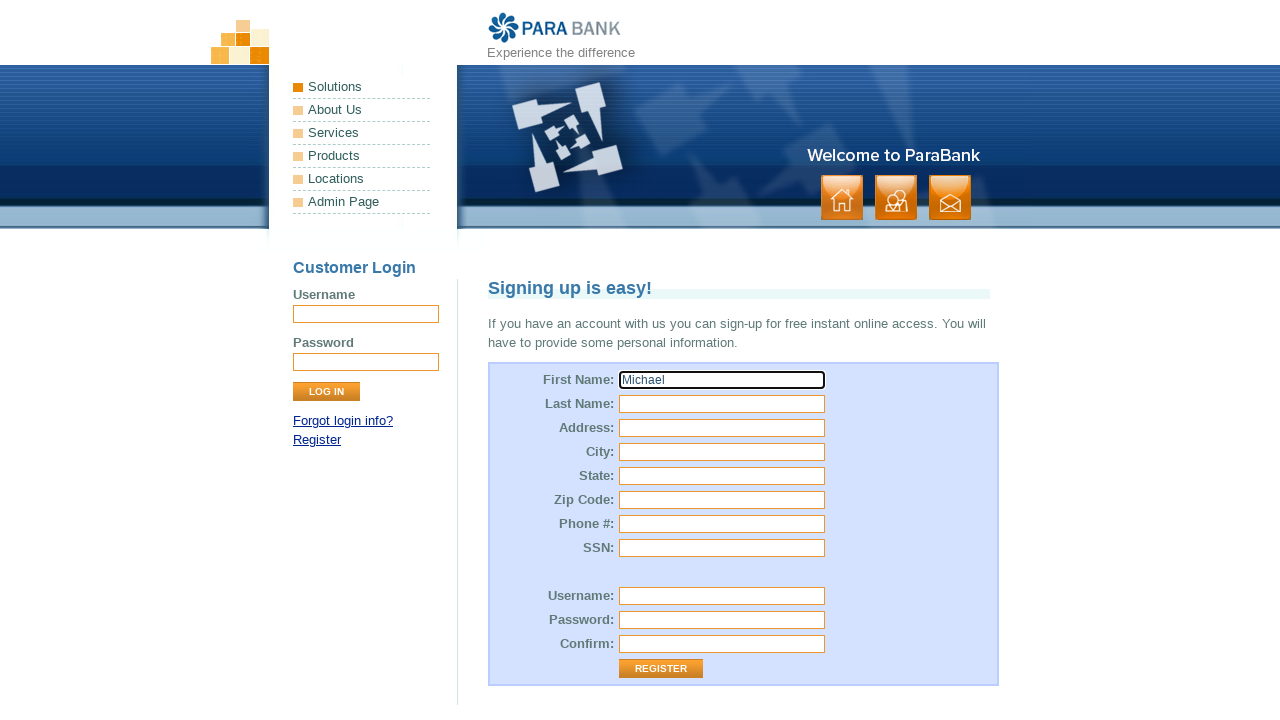

Filled last name field with 'Johnson' on #customer\.lastName
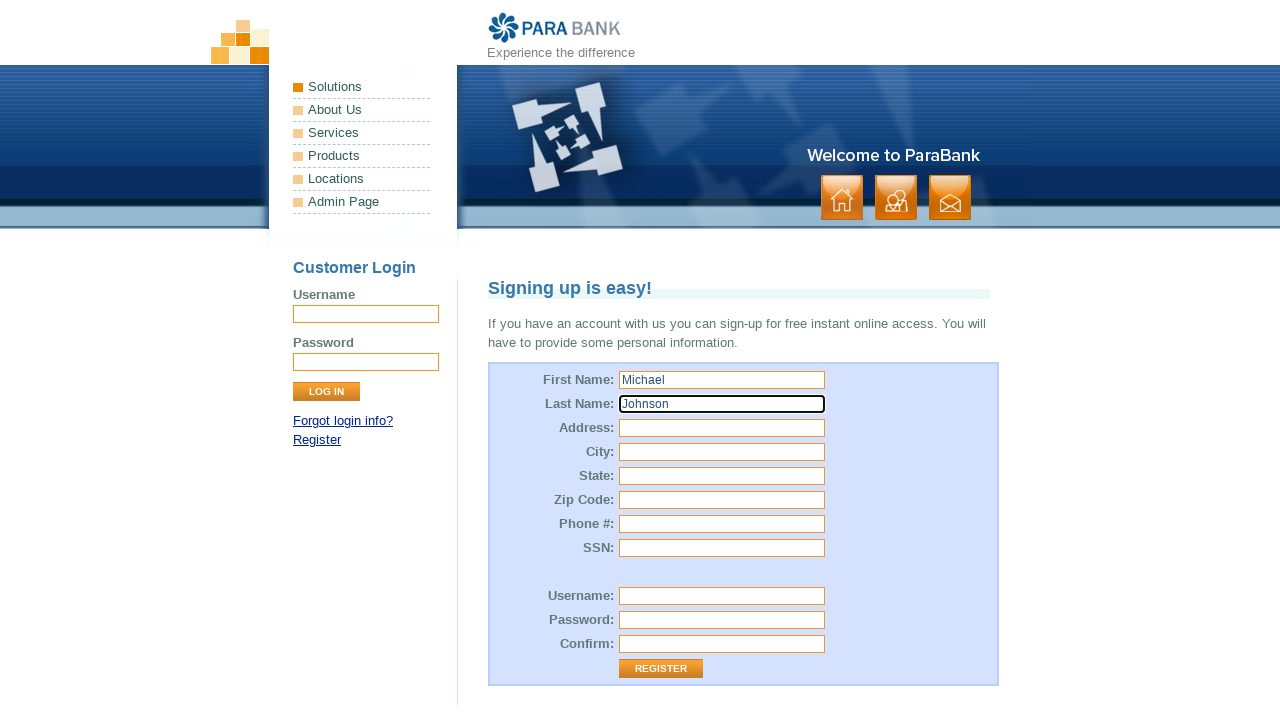

Filled street address field with '456 Oak Avenue' on #customer\.address\.street
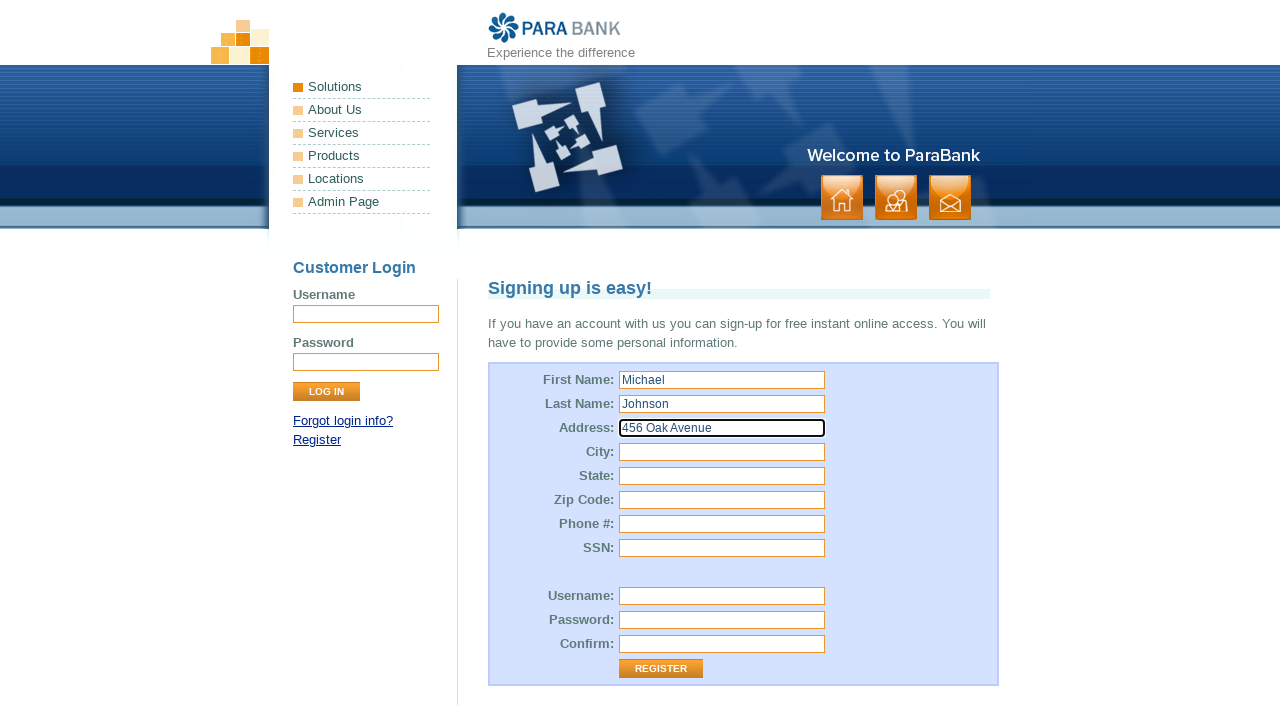

Filled city field with 'New York' on input[name='customer.address.city']
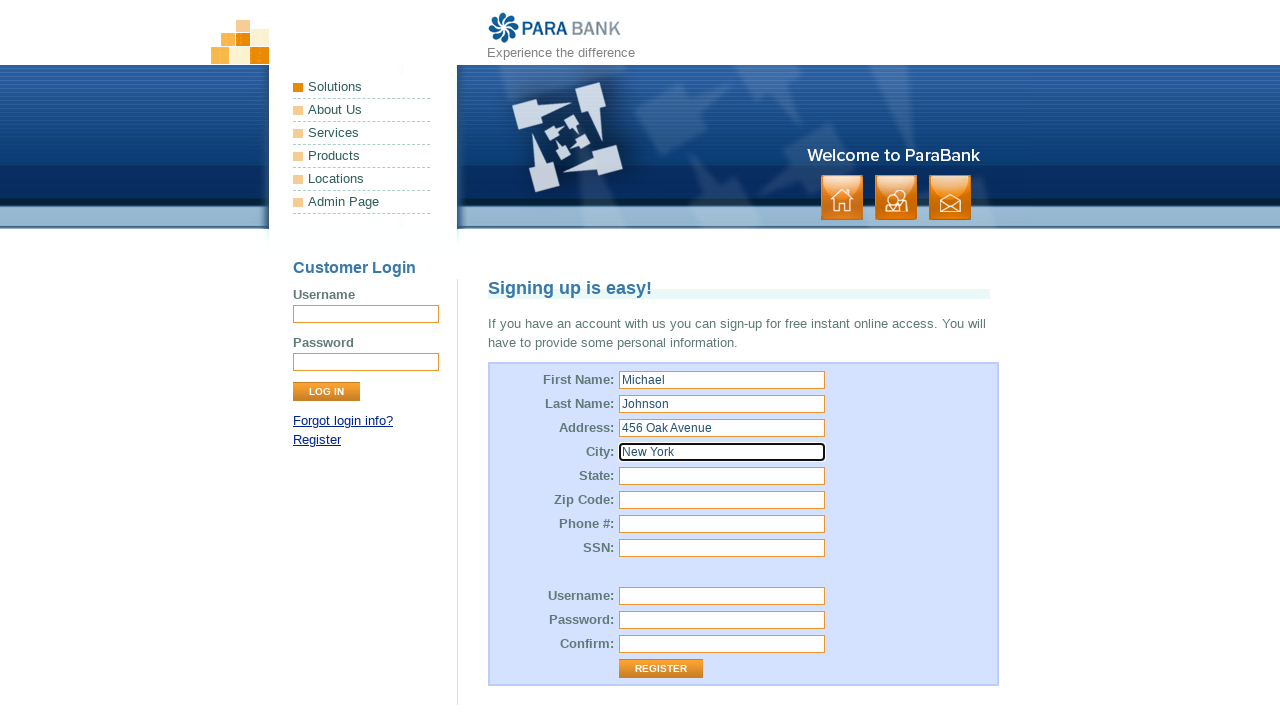

Filled state field with 'NY' on #customer\.address\.state
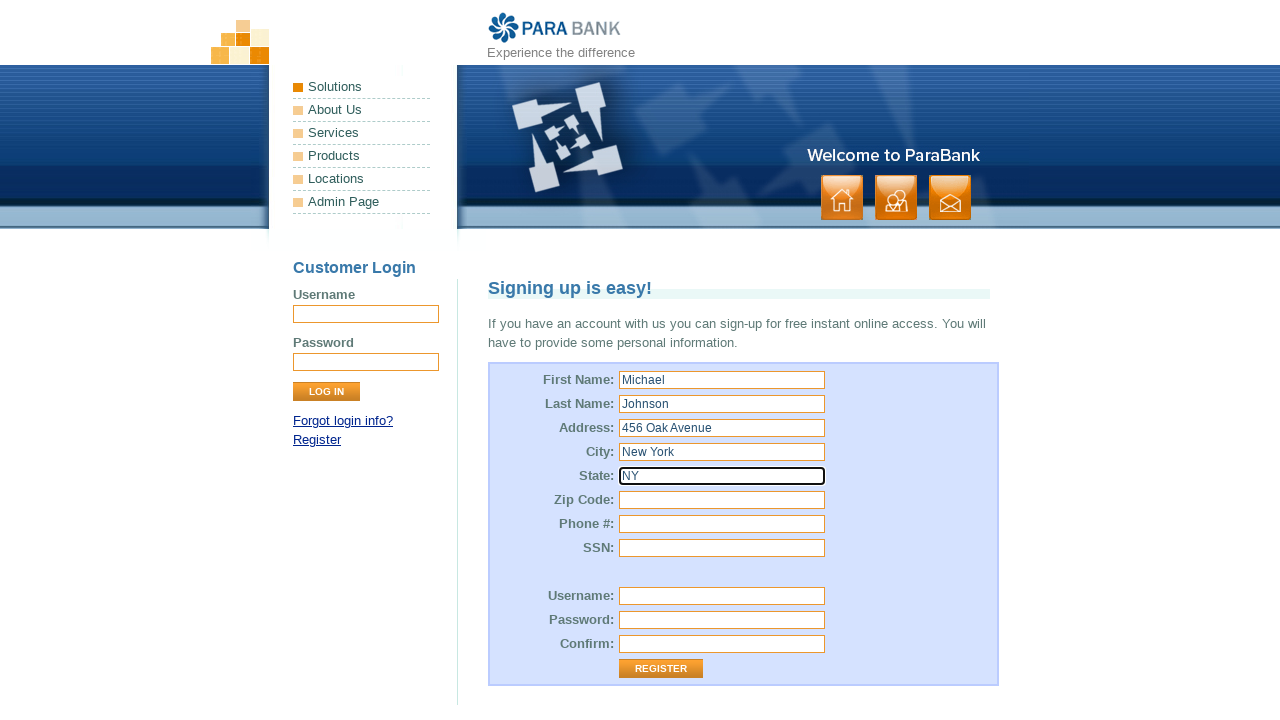

Filled zip code field with '10001' on #customer\.address\.zipCode
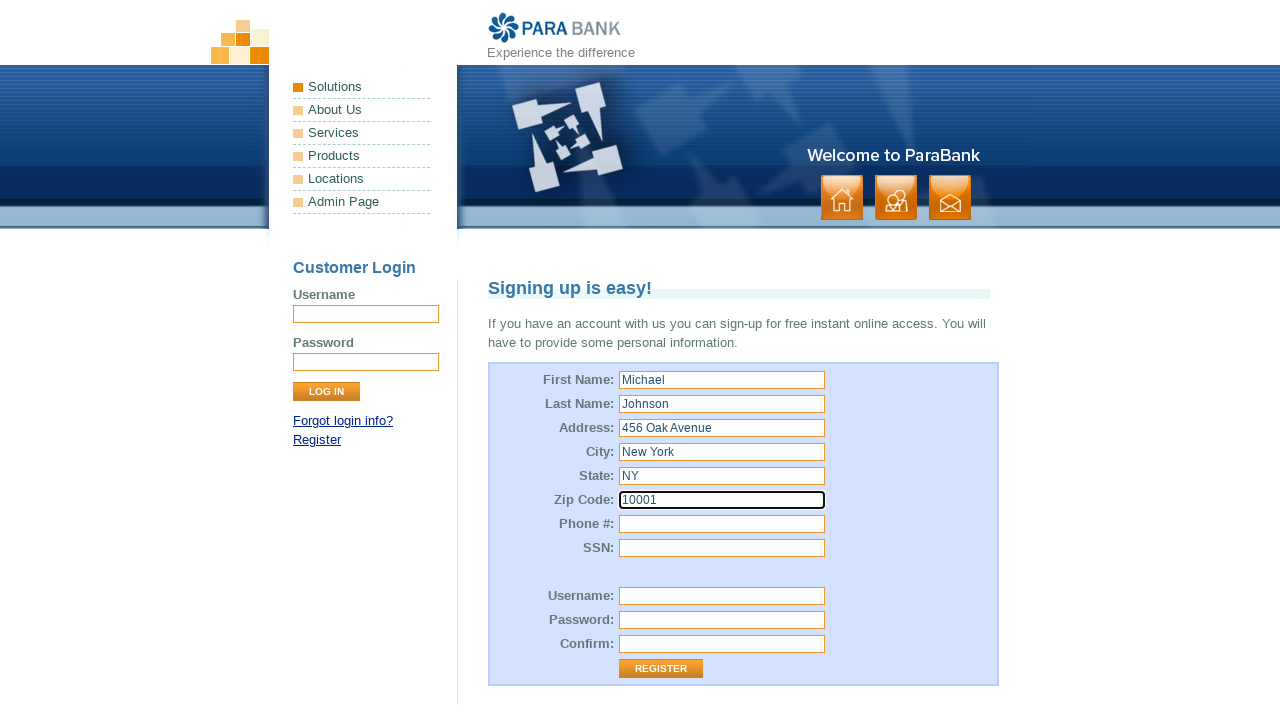

Filled phone number field with '5559876543' on #customer\.phoneNumber
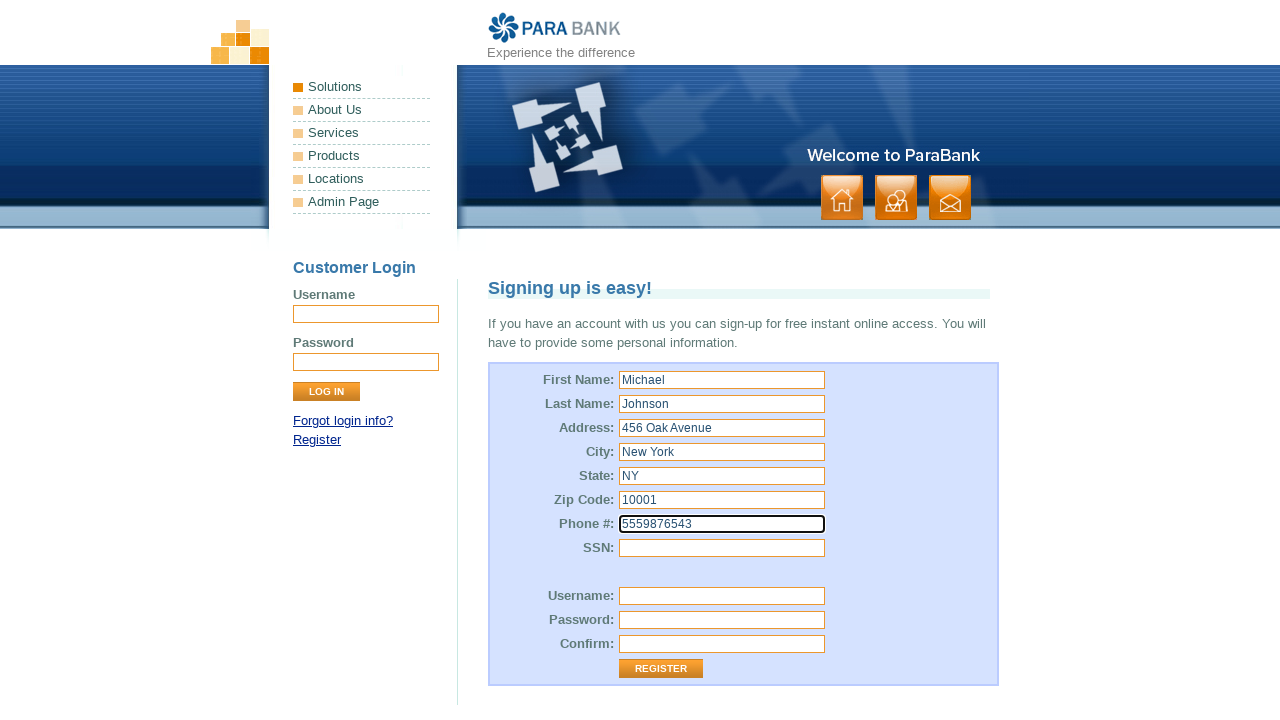

Filled SSN field with '987654321' on #customer\.ssn
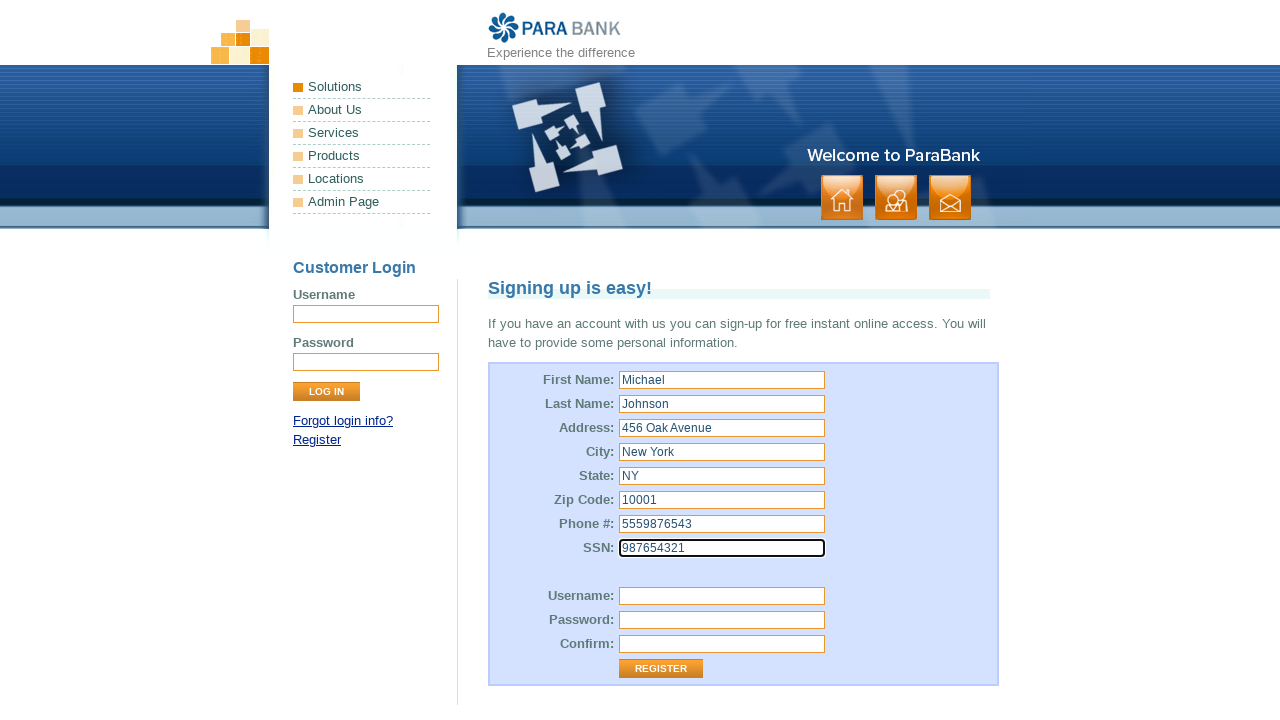

Filled username field with 'testuser6053' on #customer\.username
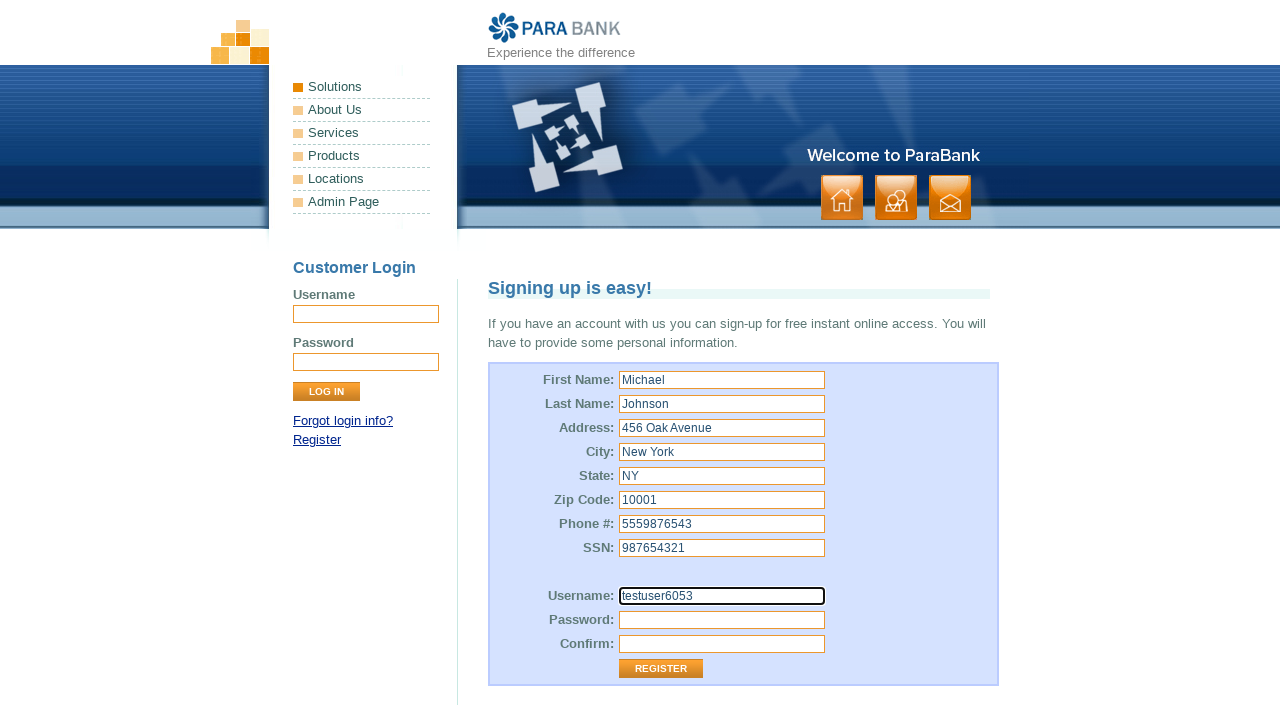

Filled password field on #customer\.password
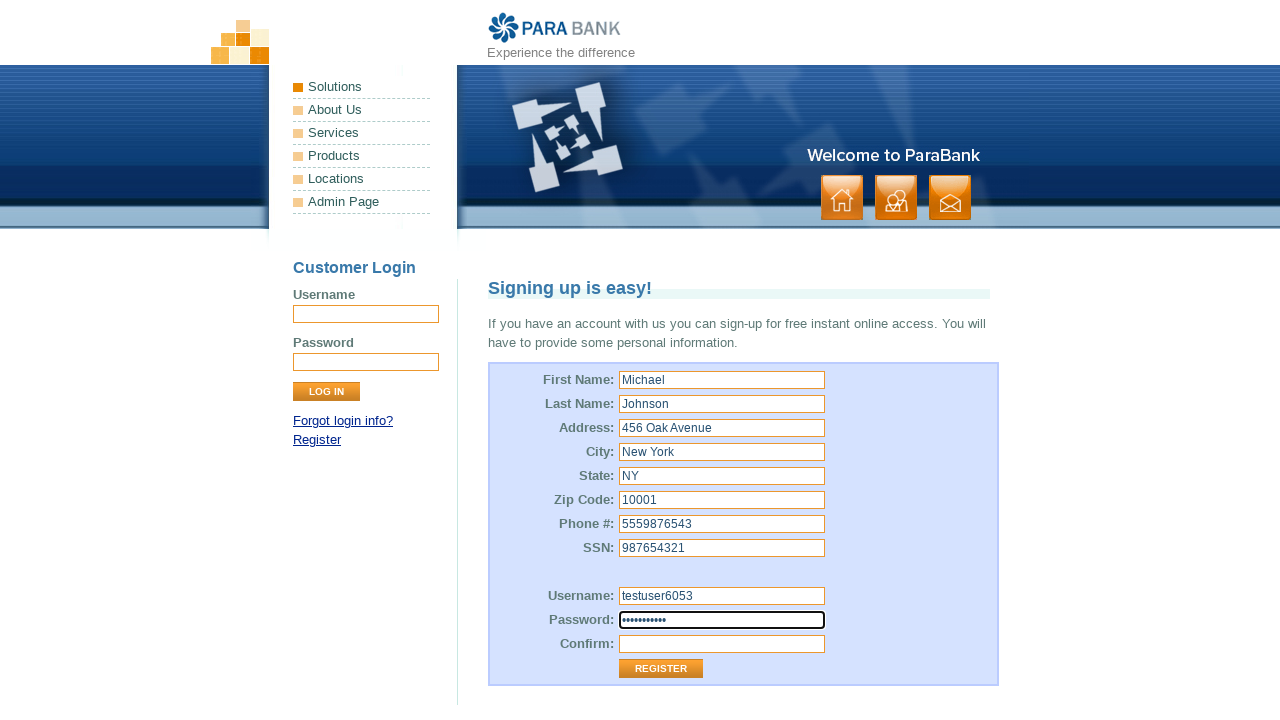

Filled password confirmation field on #repeatedPassword
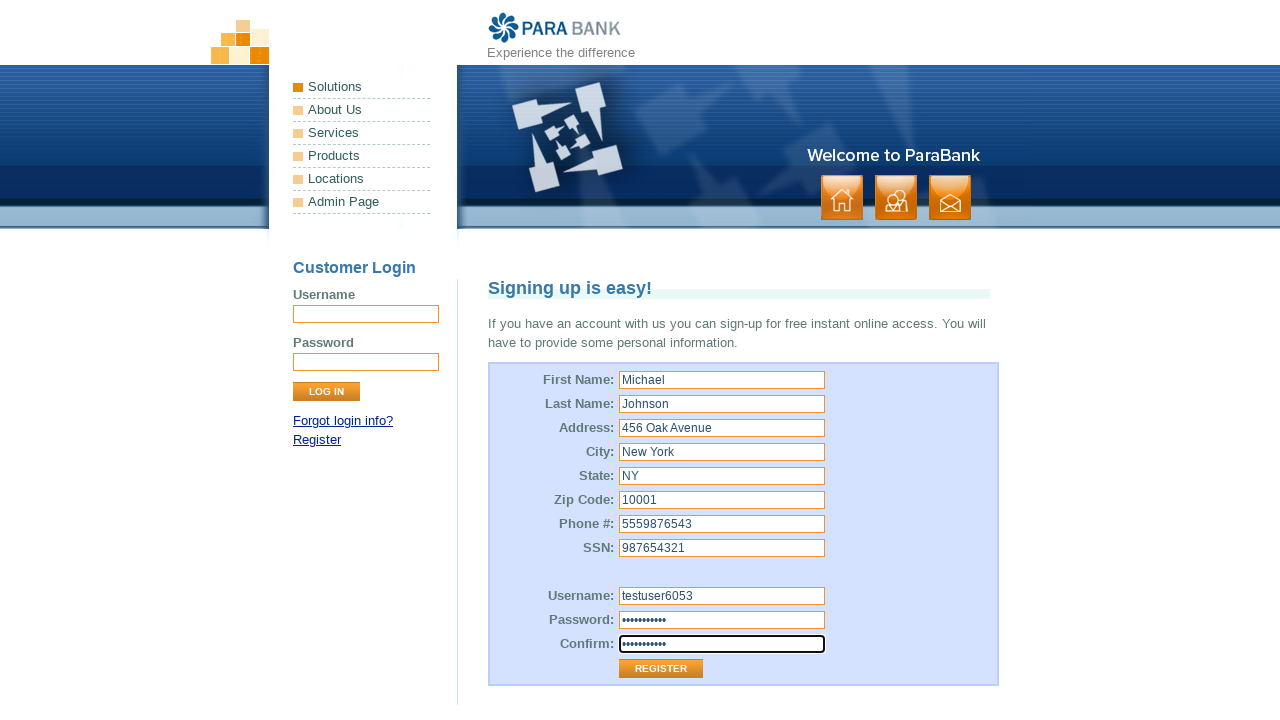

Clicked Register button to submit form at (661, 669) on input[value='Register']
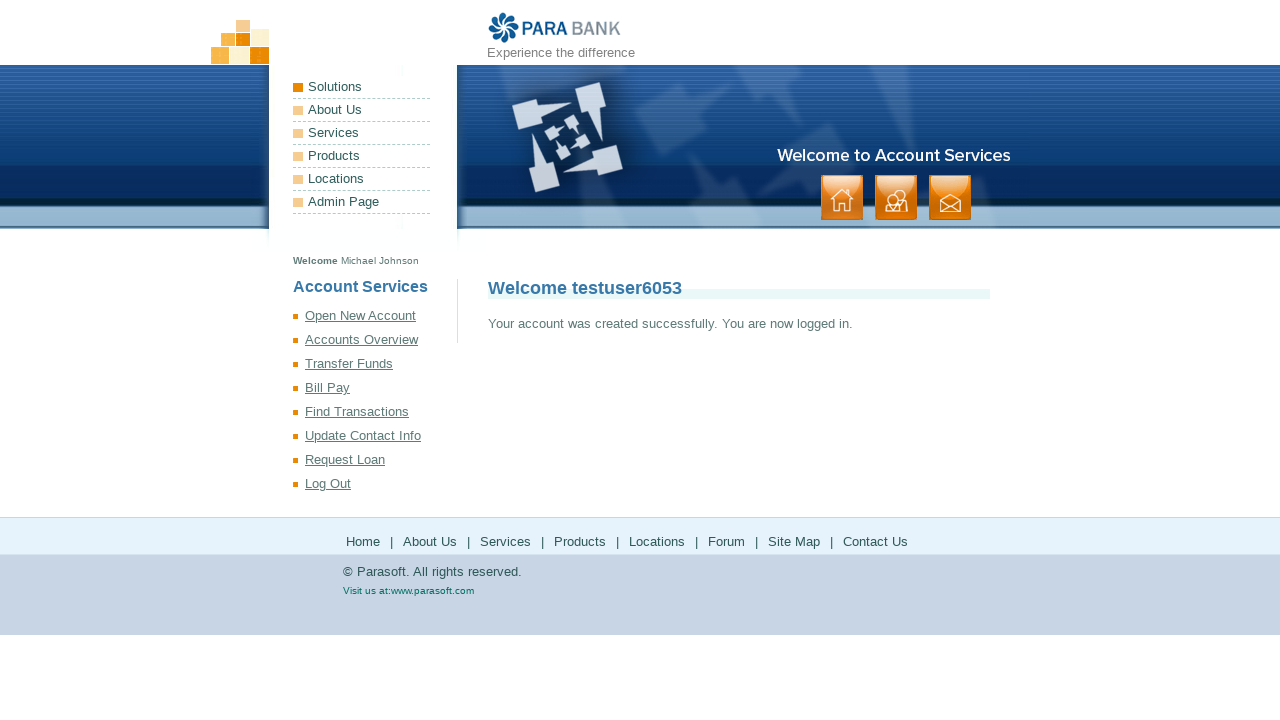

Registration success page loaded
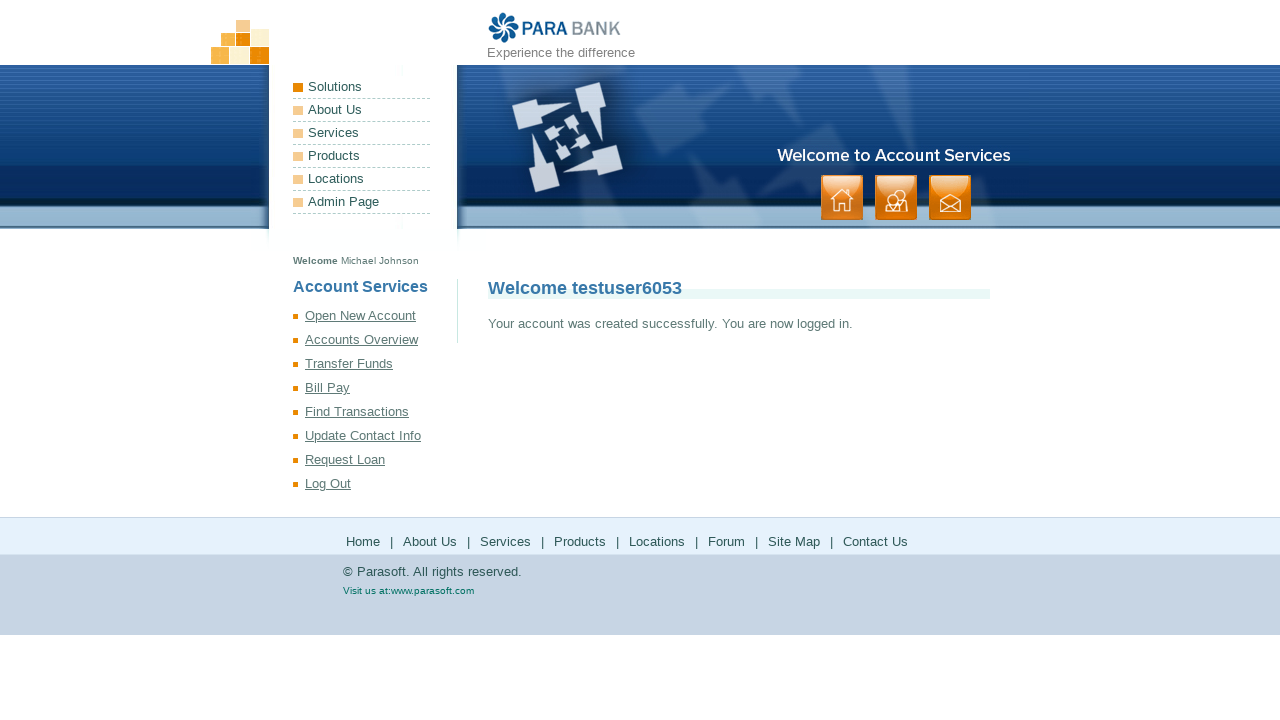

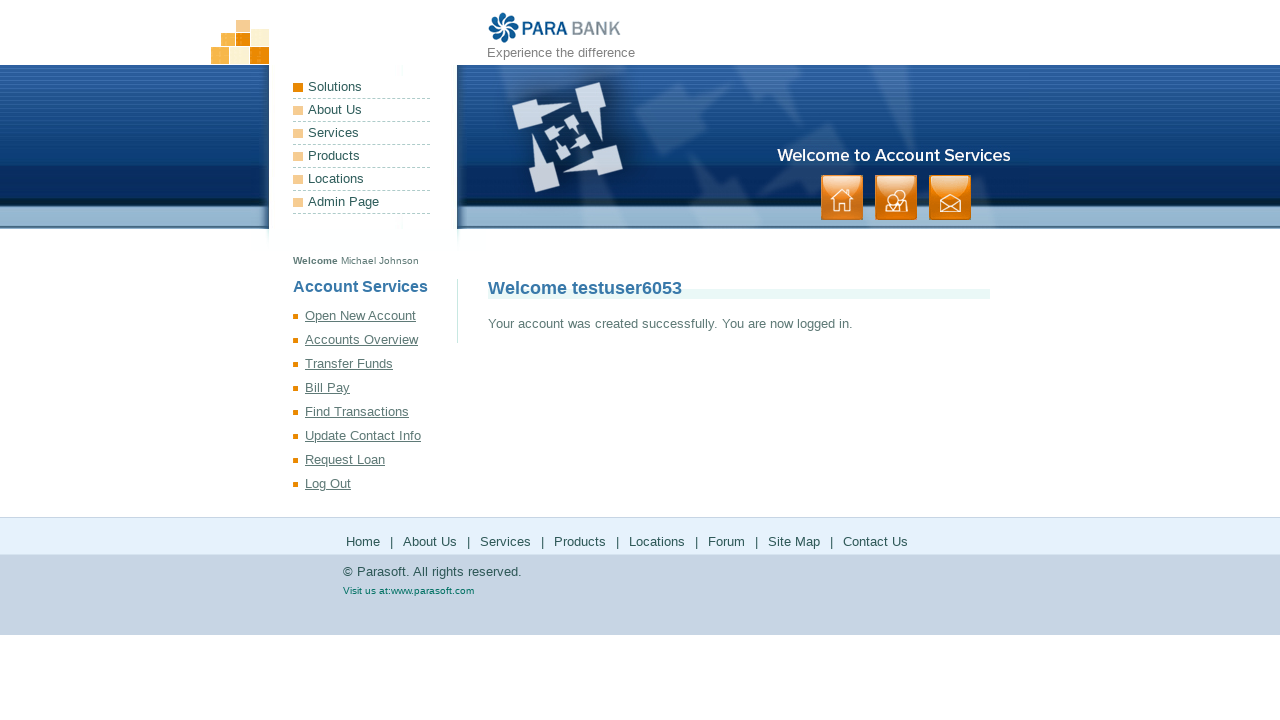